Tests JavaScript alert functionality by clicking a button to trigger an alert and accepting it

Starting URL: https://the-internet.herokuapp.com/javascript_alerts

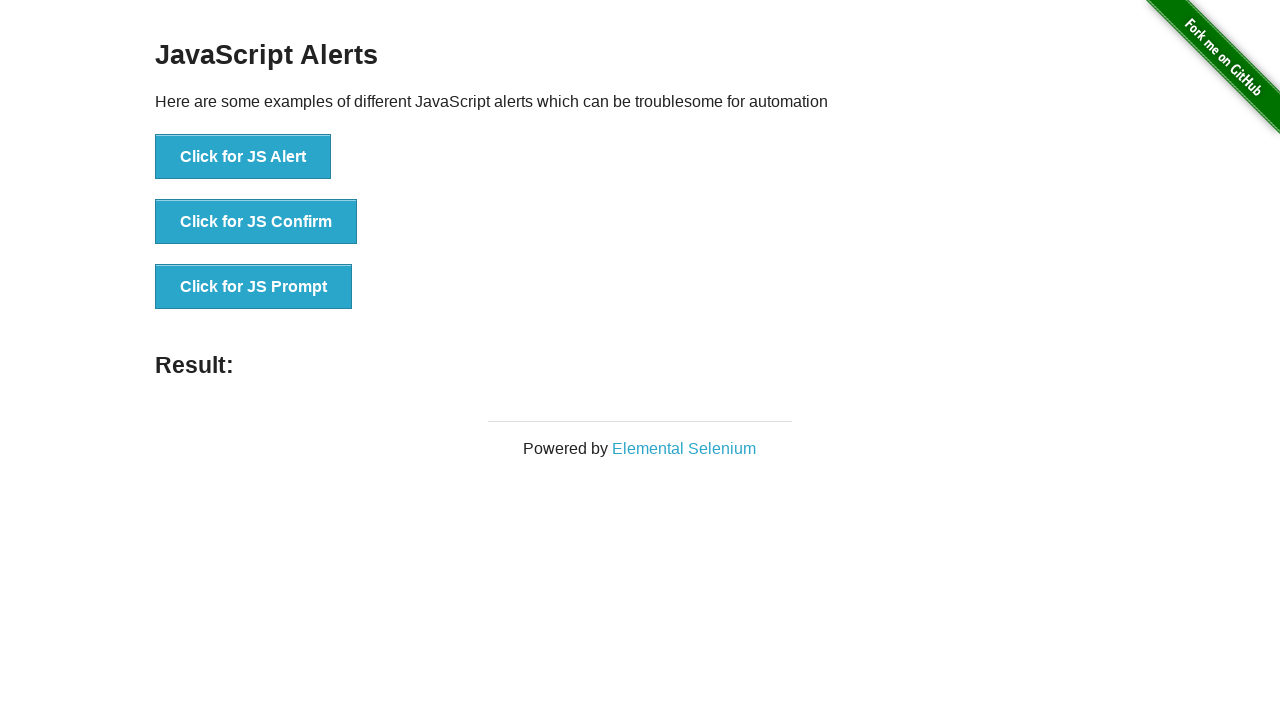

Clicked button to trigger JavaScript alert at (243, 157) on xpath=//button[@onclick='jsAlert()']
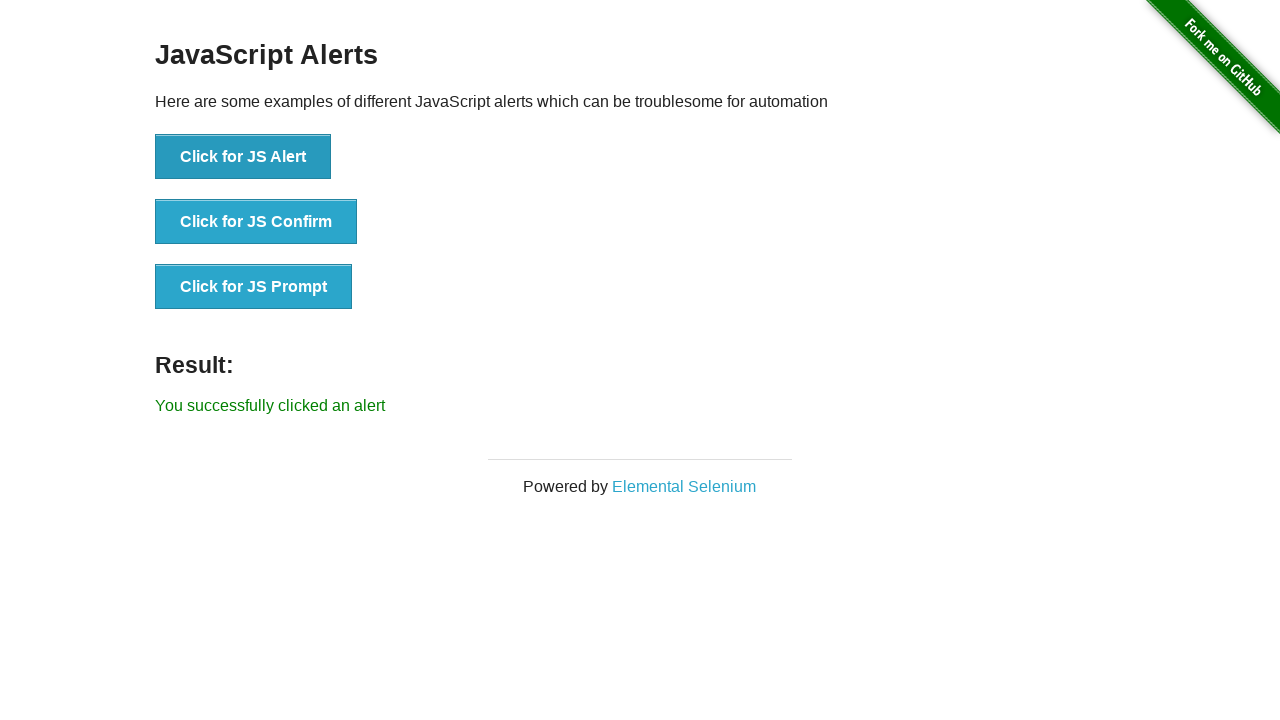

Accepted the JavaScript alert dialog
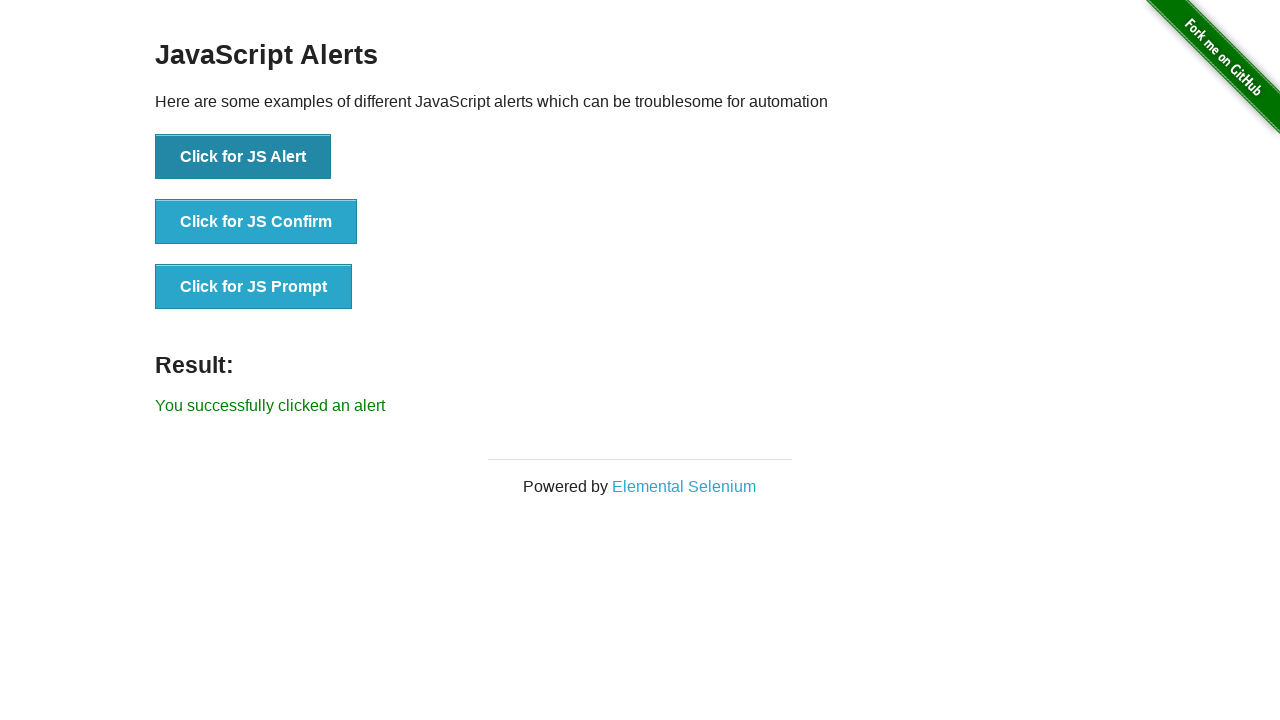

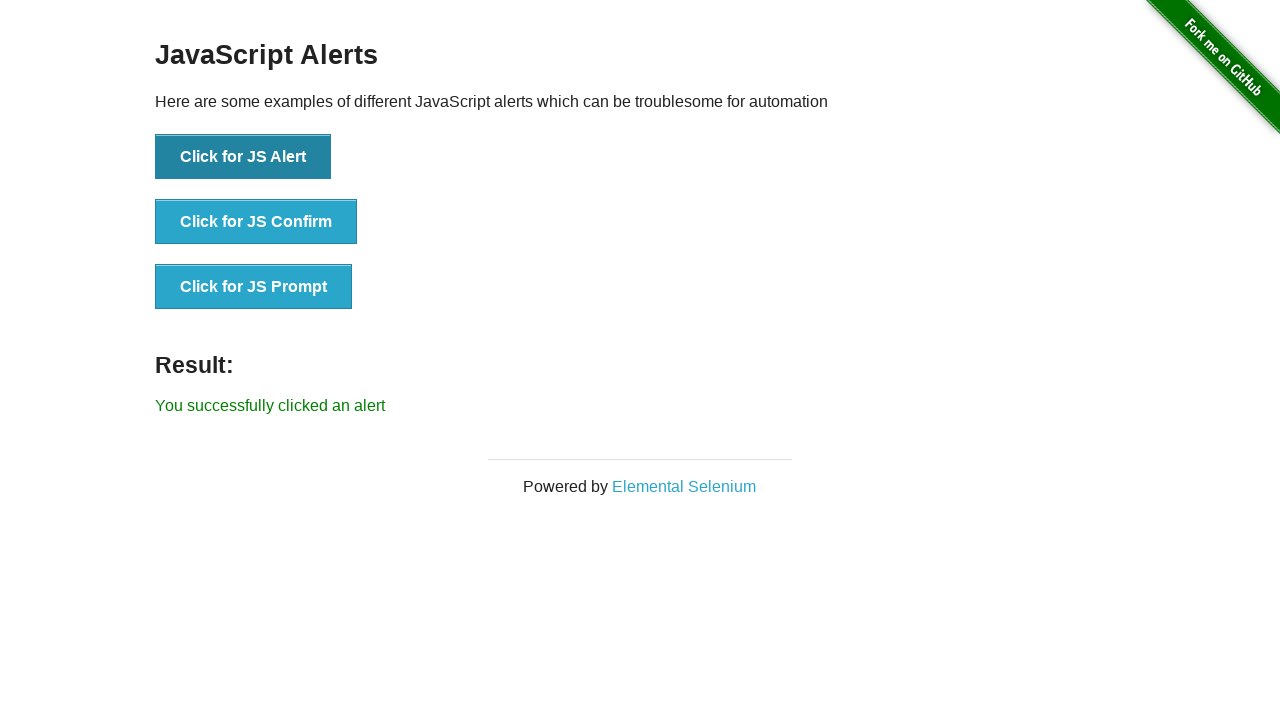